Tests scrolling functionality by clicking a hidden button that requires scrolling to reach

Starting URL: http://uitestingplayground.com/scrollbars

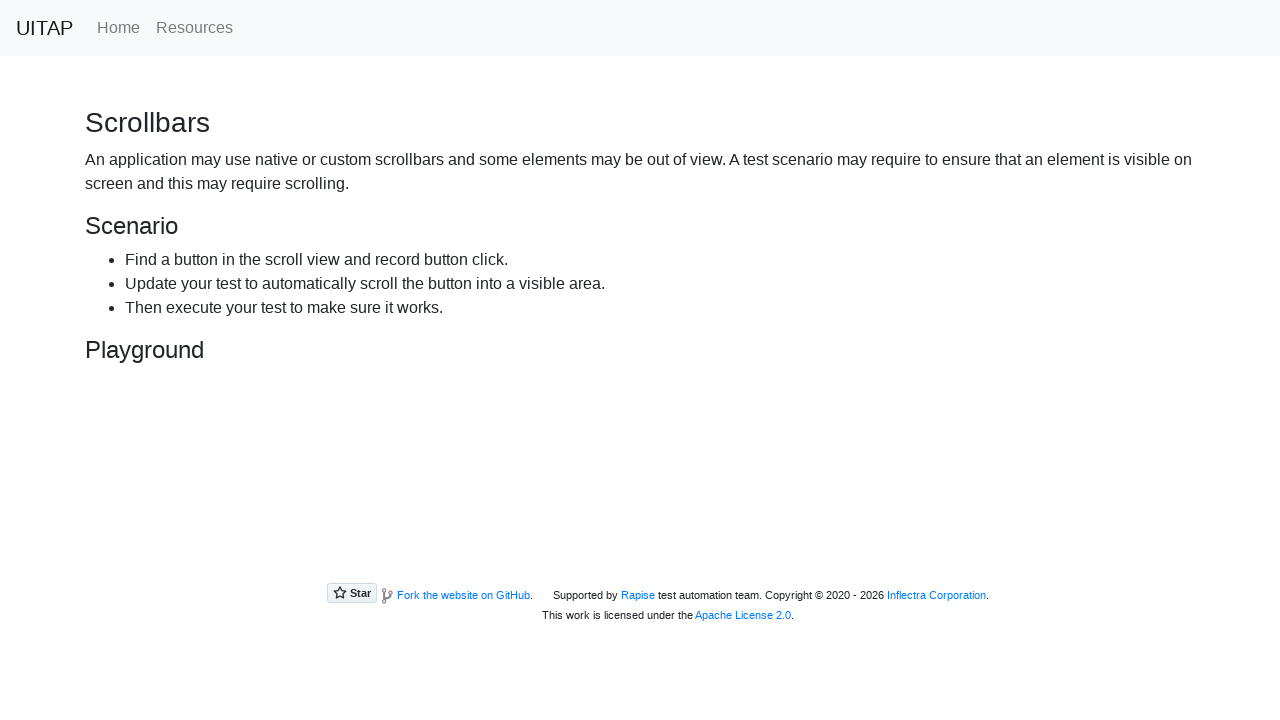

Clicked the hidden button that requires scrolling to reach at (234, 448) on #hidingButton
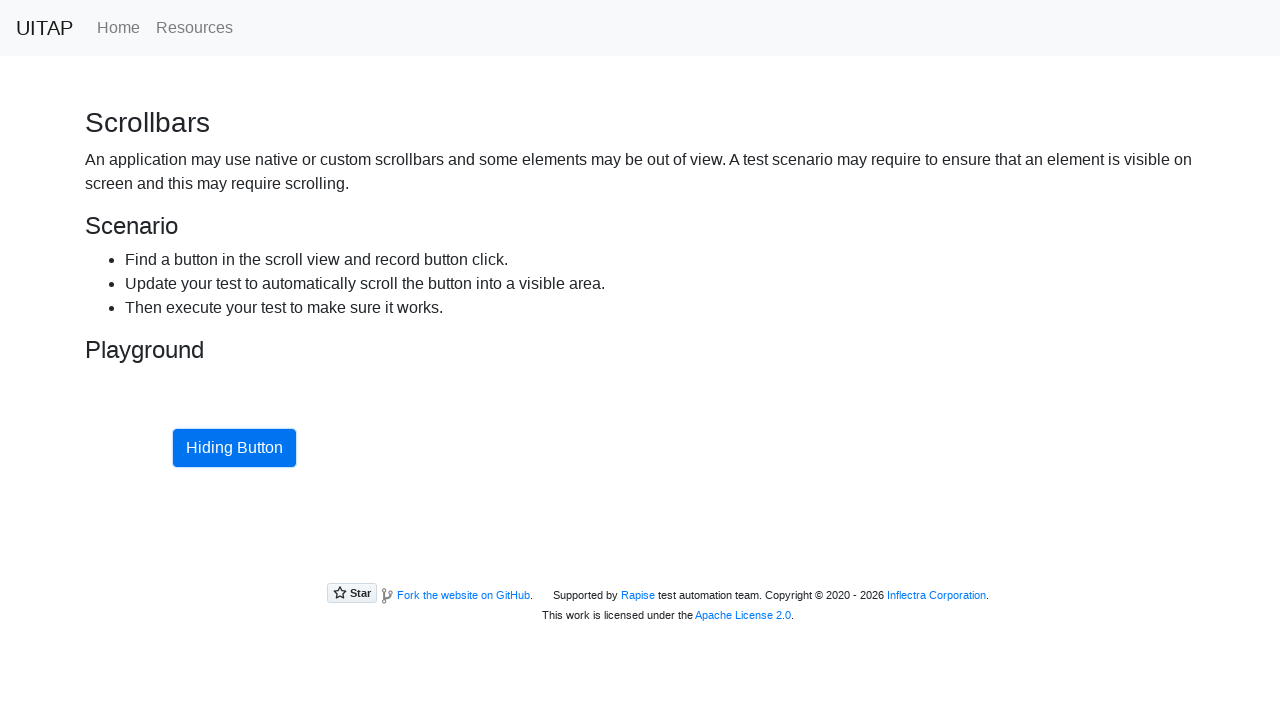

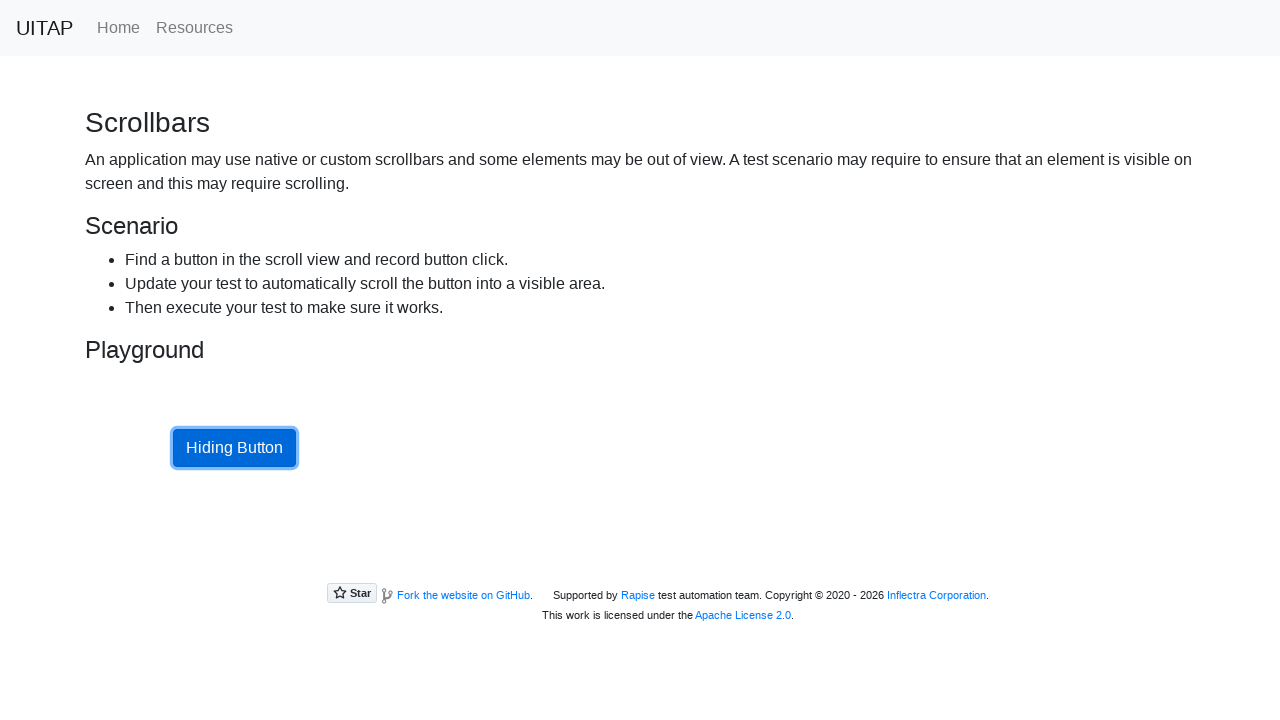